Tests autowaiting functionality by triggering an AJAX request and clicking on the success button that appears after the AJAX completes

Starting URL: http://uitestingplayground.com/ajax

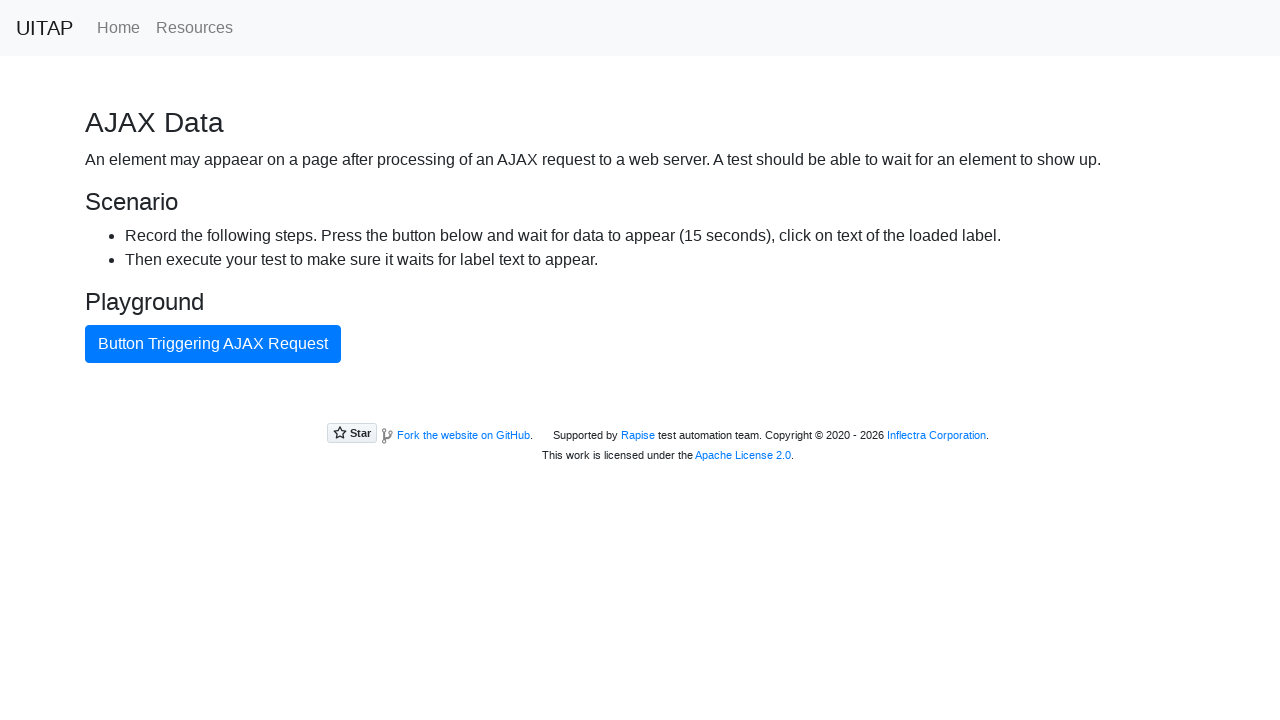

Clicked button to trigger AJAX request at (213, 344) on internal:text="Button Triggering AJAX Request"i
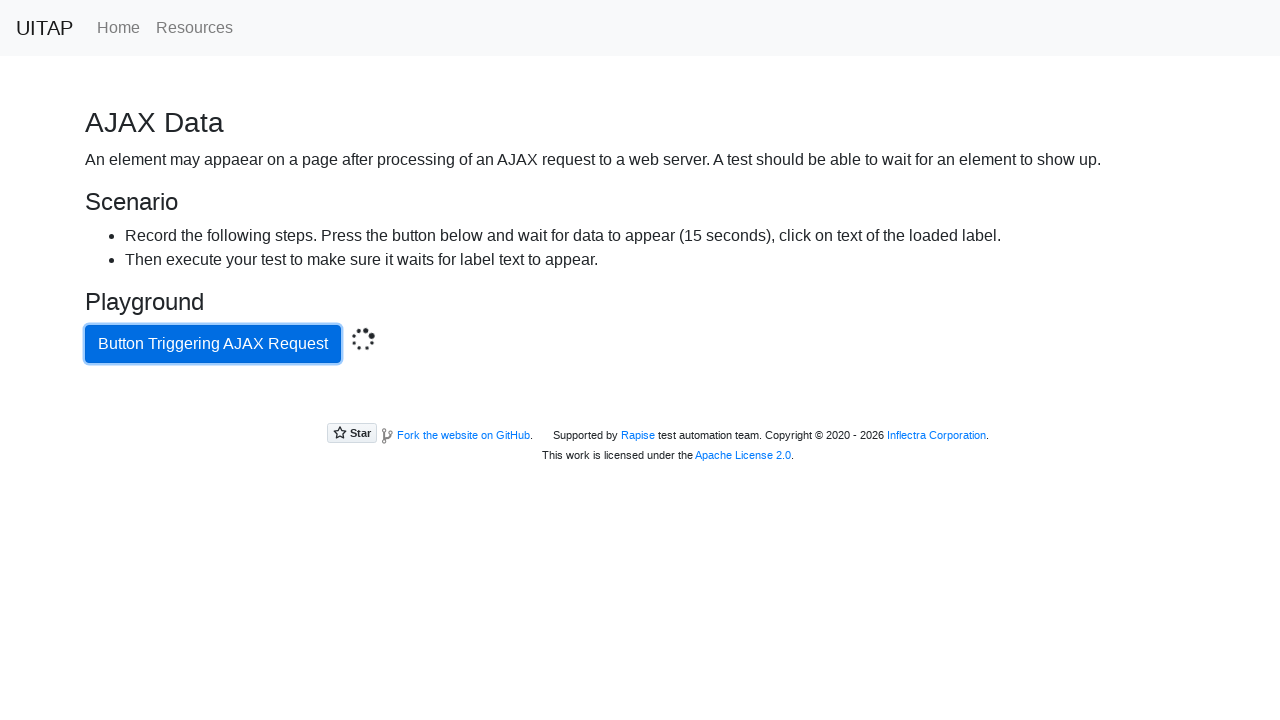

Clicked success button that appeared after AJAX completed at (640, 405) on .bg-success
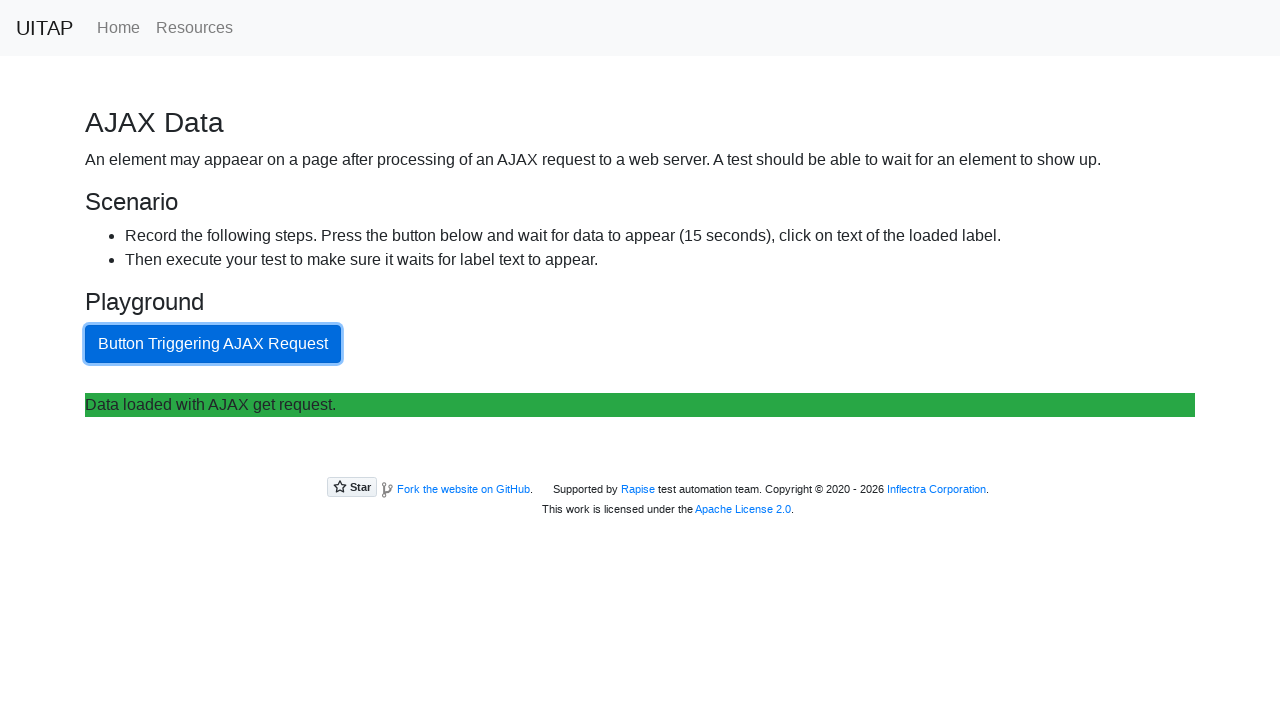

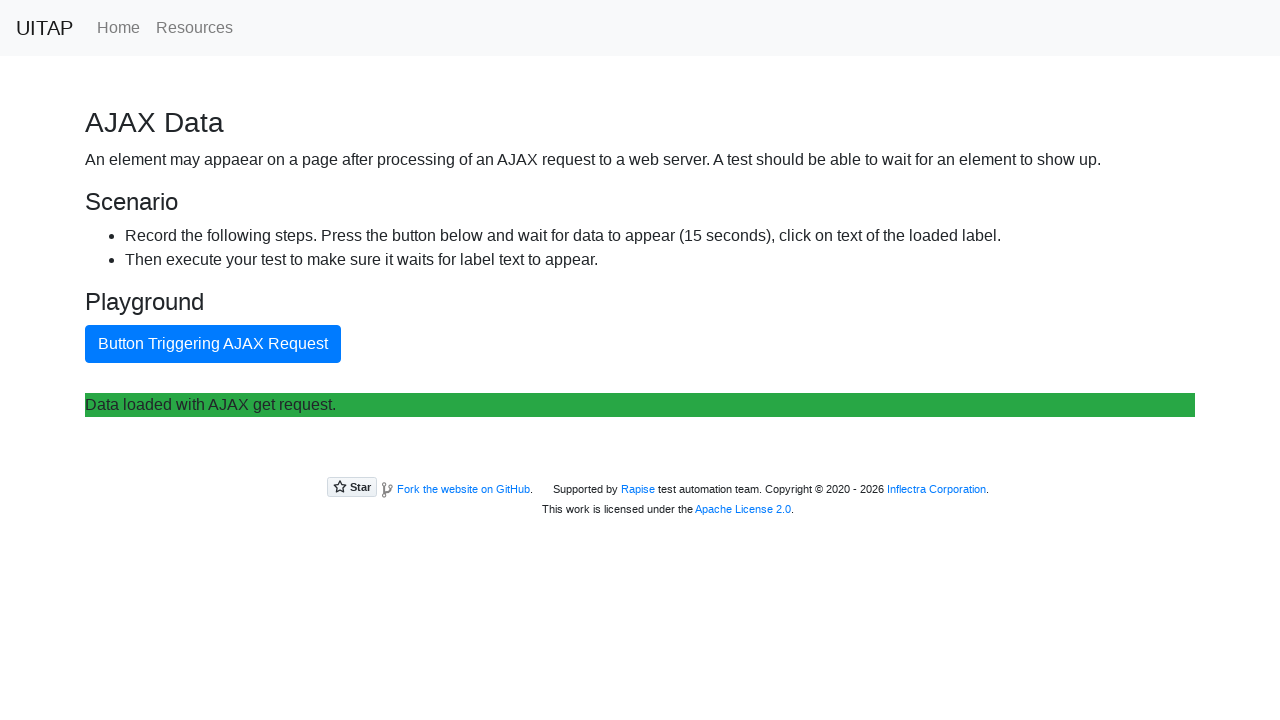